Tests the error dismissal functionality by submitting blank form and then clicking the X button to dismiss the error message

Starting URL: https://www.saucedemo.com/

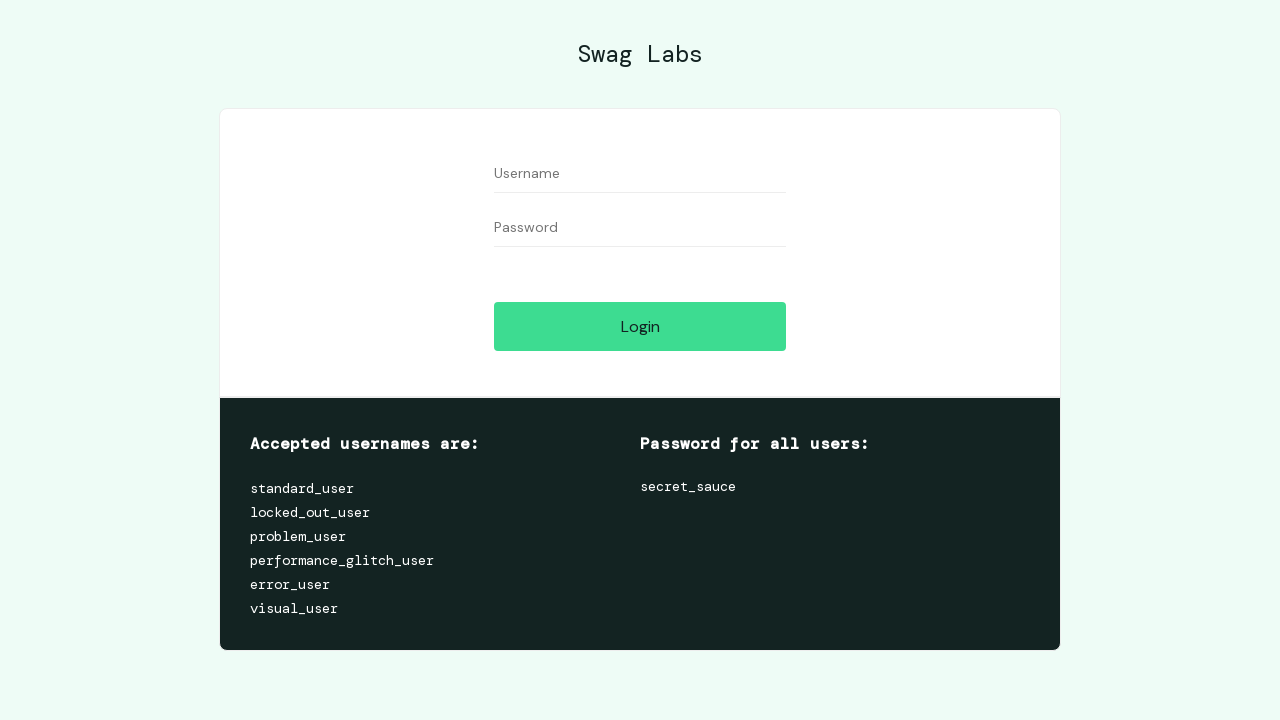

Left username field empty on #user-name
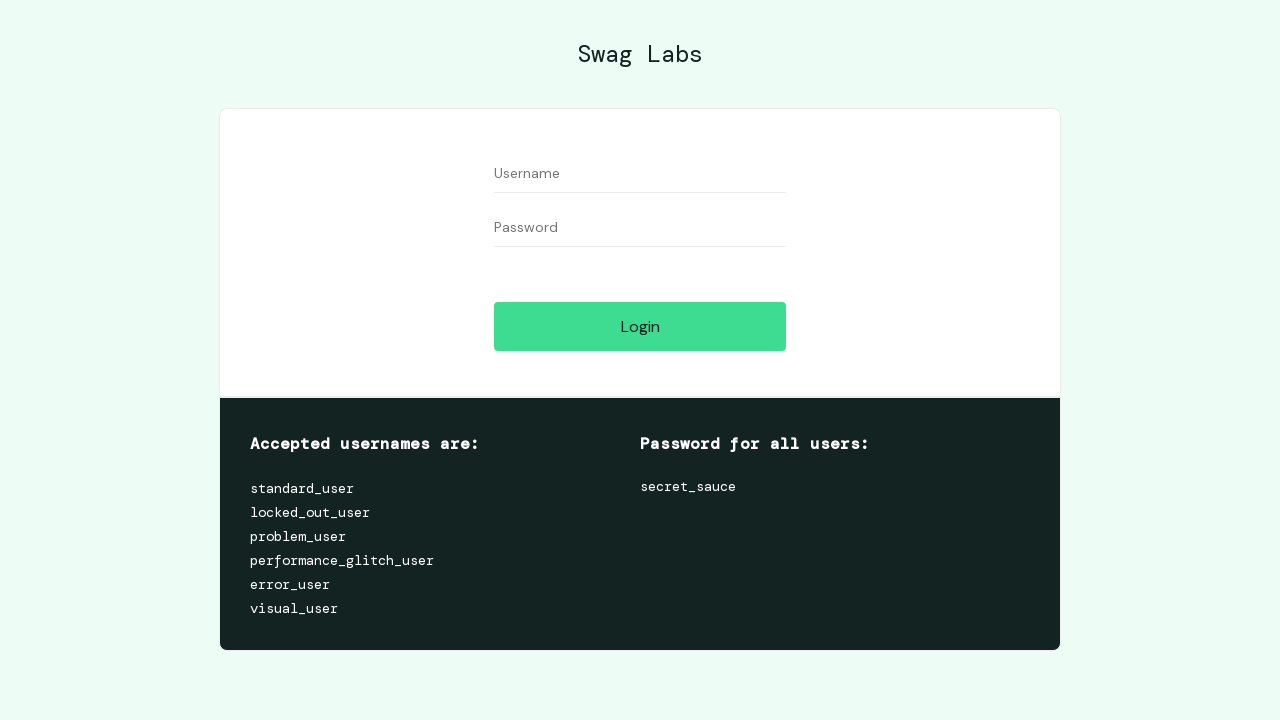

Left password field empty on #password
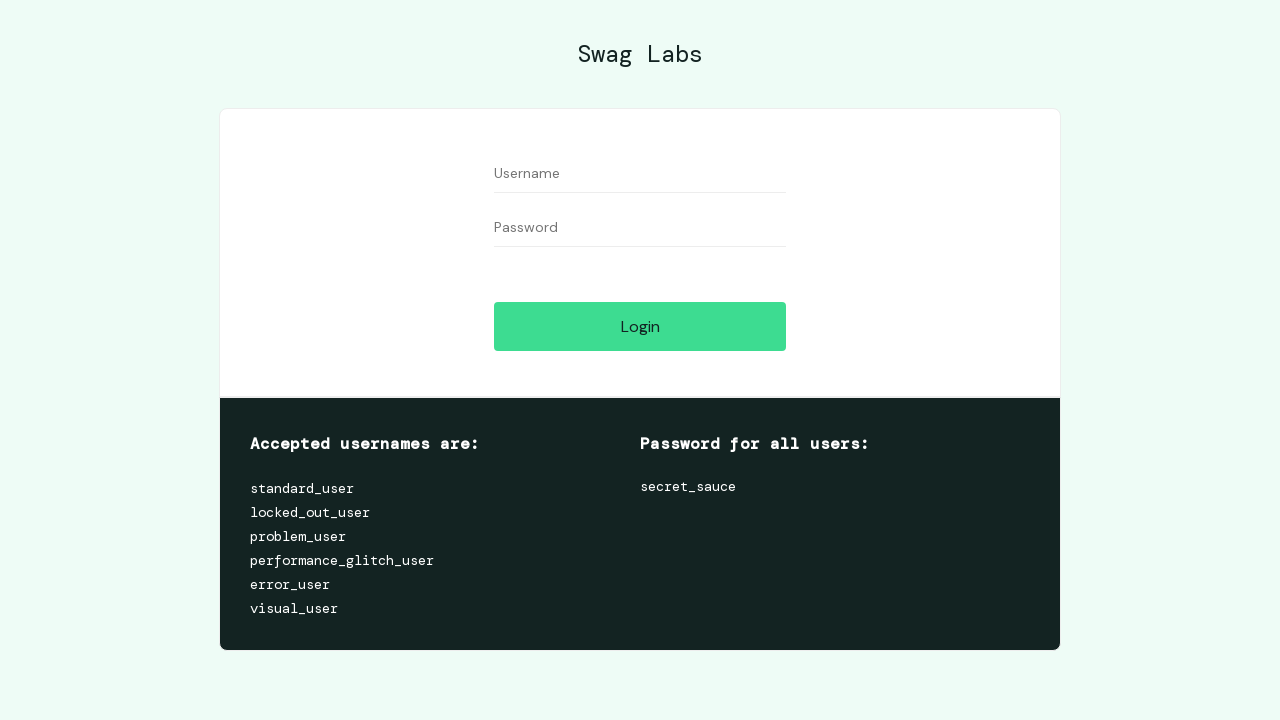

Clicked login button with blank form at (640, 326) on #login-button
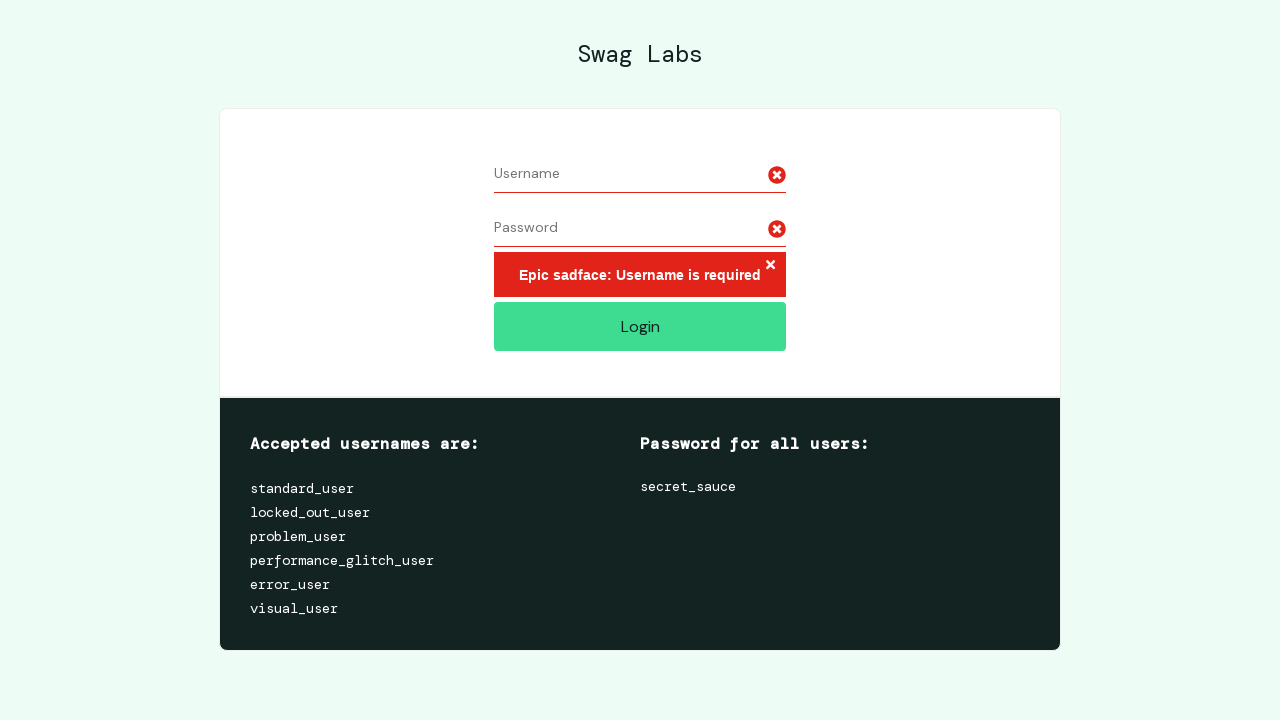

Clicked X button to dismiss error message at (770, 266) on .error-button
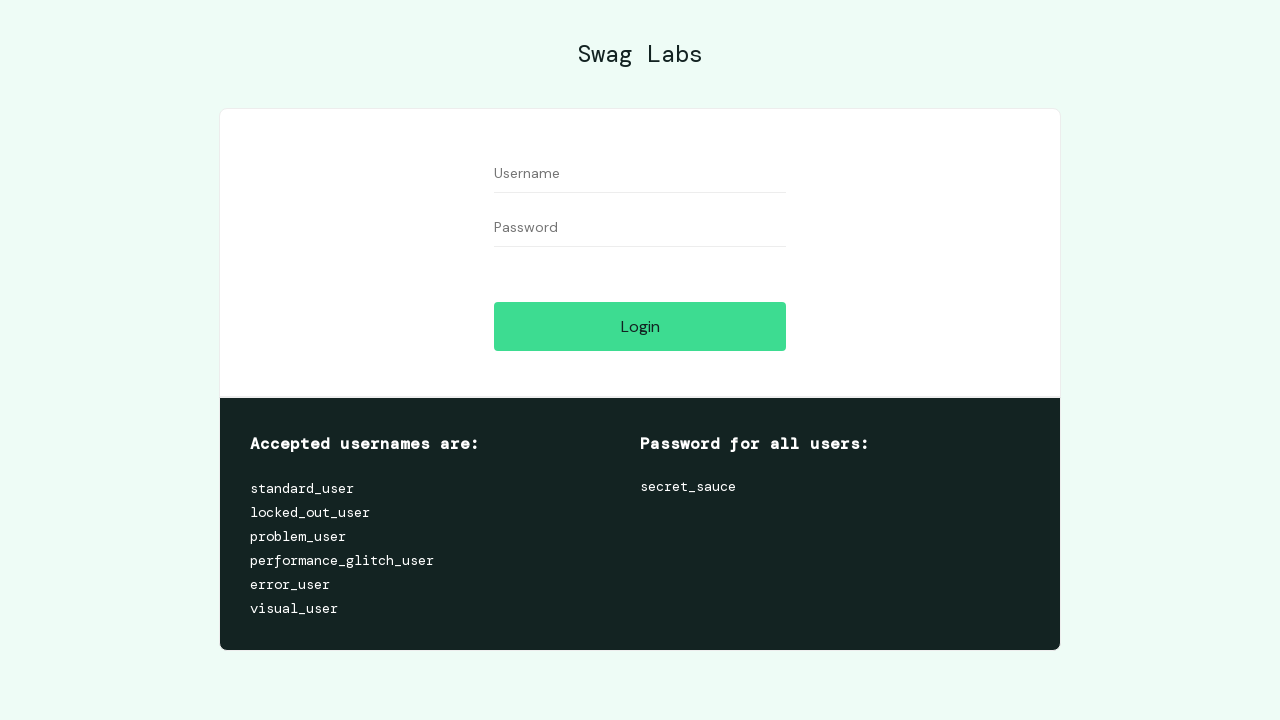

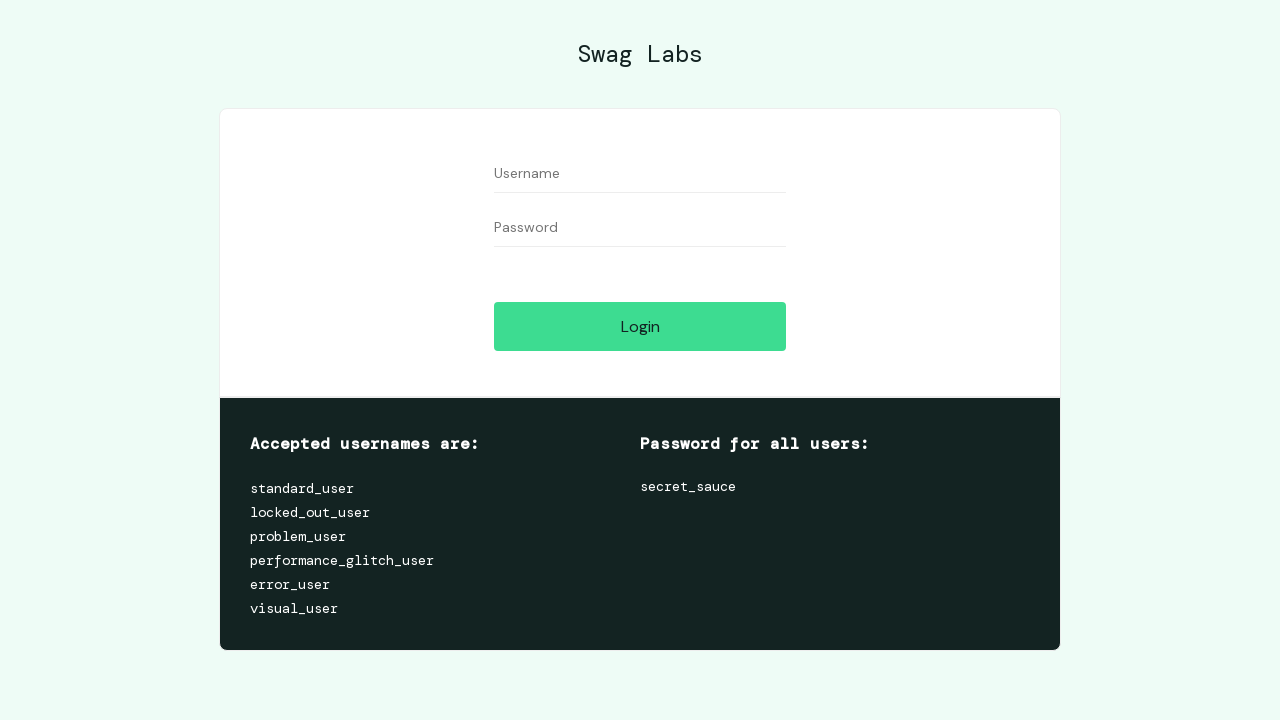